Tests dropdown and checkbox interactions on a flight booking form, including selecting checkboxes and updating passenger count

Starting URL: https://rahulshettyacademy.com/dropdownsPractise/

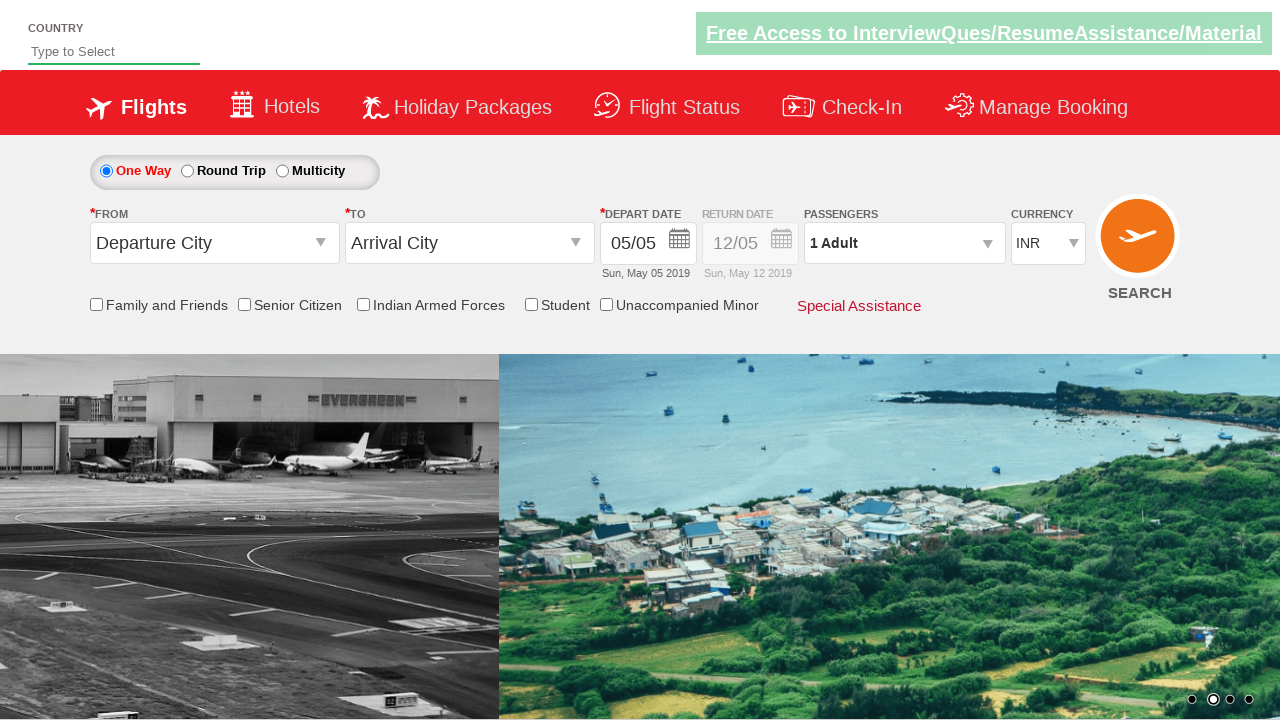

Checked initial state of friends and family checkbox
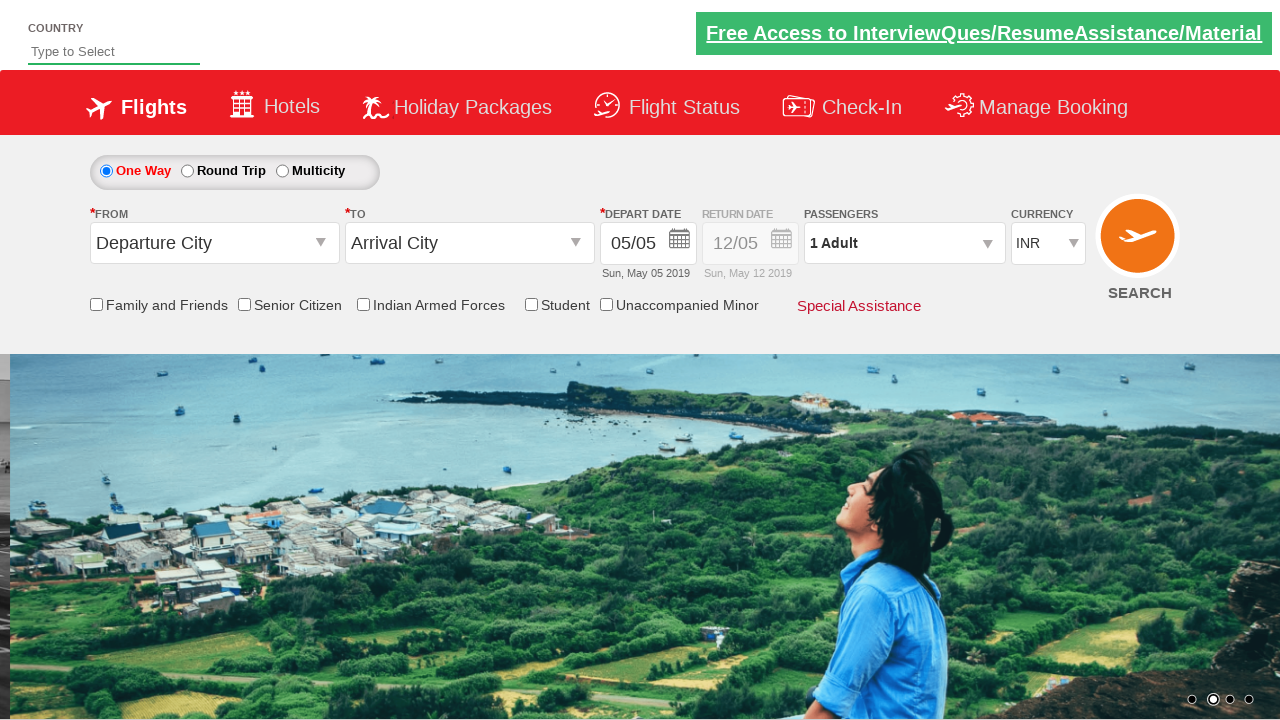

Clicked friends and family checkbox at (96, 304) on input[id*='friendsandfamily']
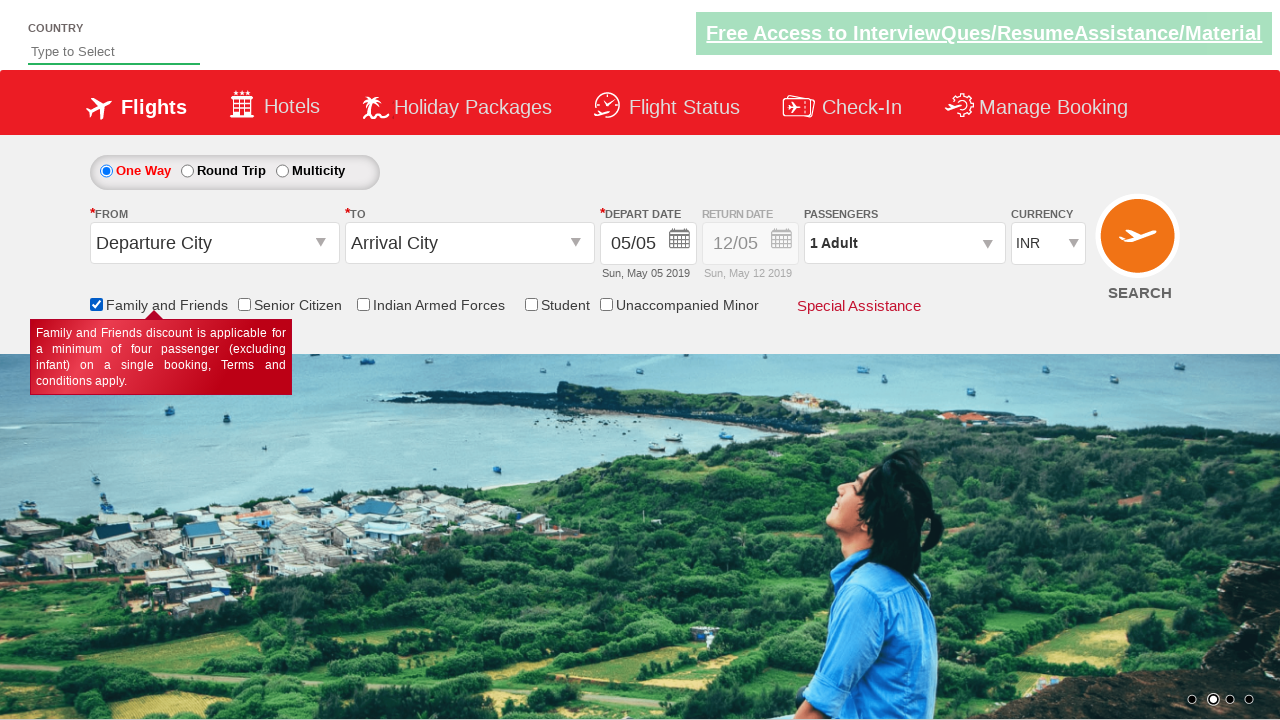

Verified friends and family checkbox is now selected
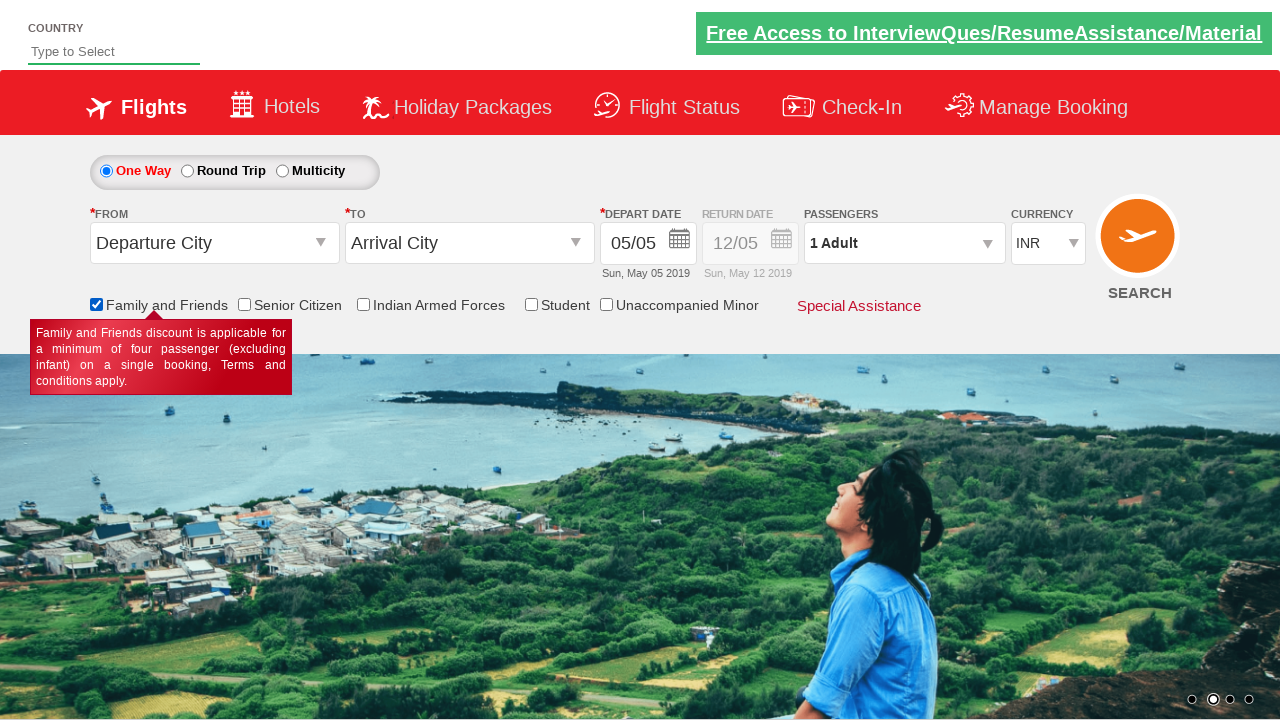

Counted 6 checkboxes on the page
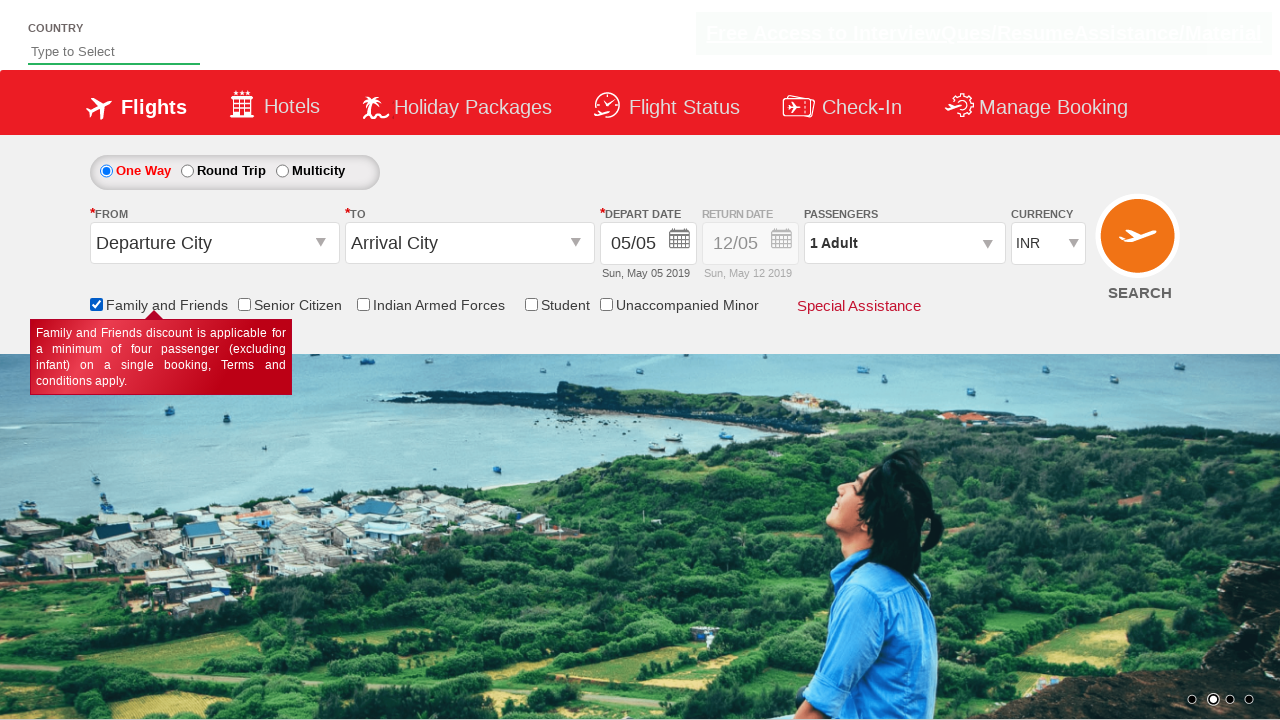

Clicked passenger info dropdown at (904, 243) on div.paxinfo
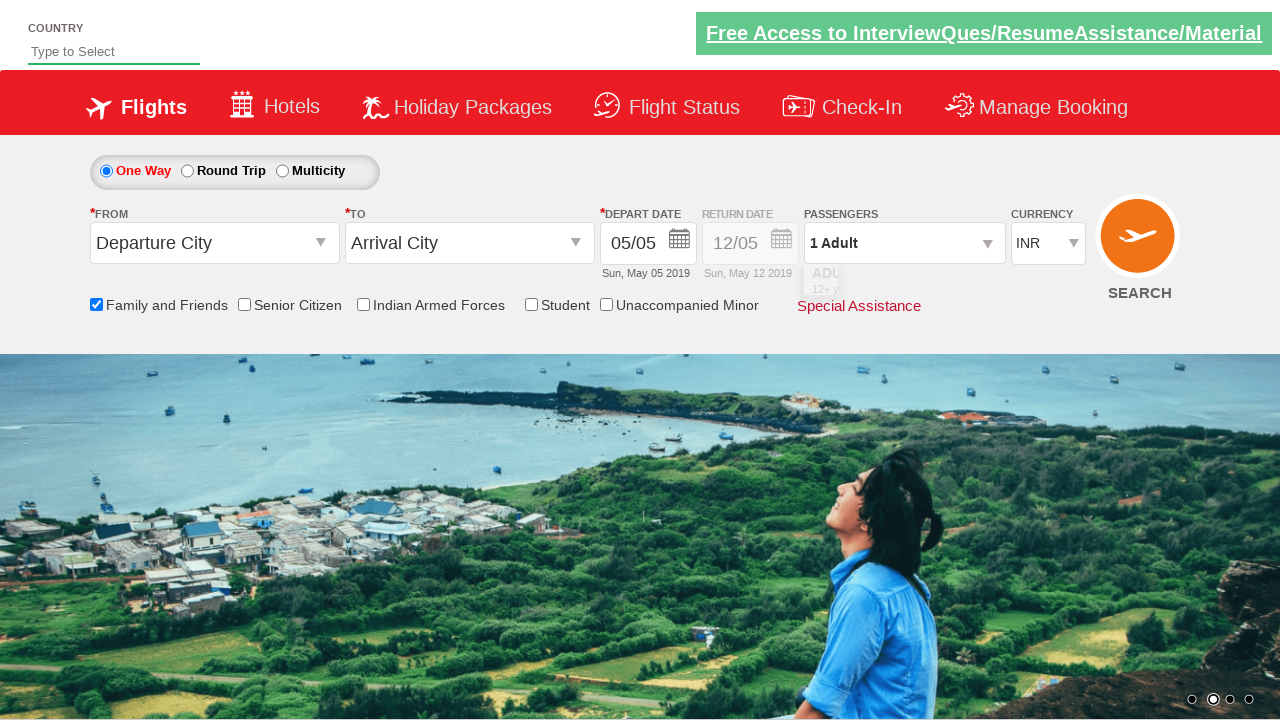

Waited for passenger dropdown to become visible
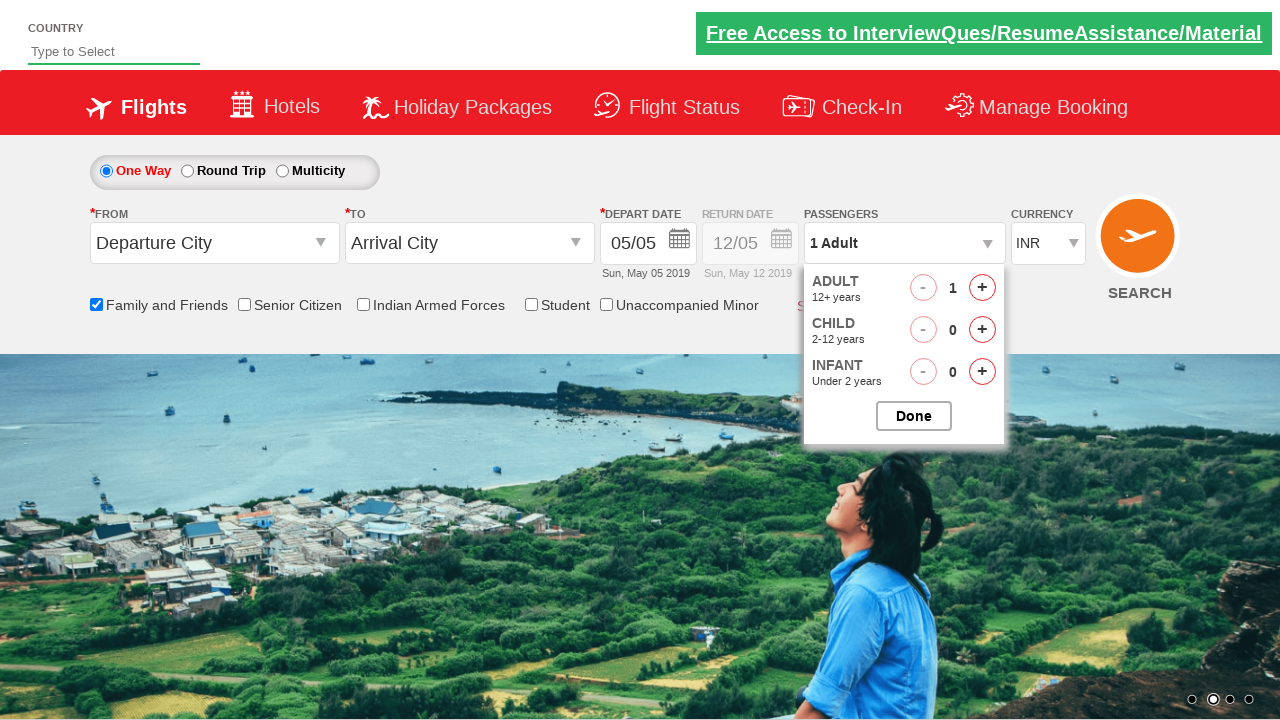

Retrieved initial passenger info: 1 Adult
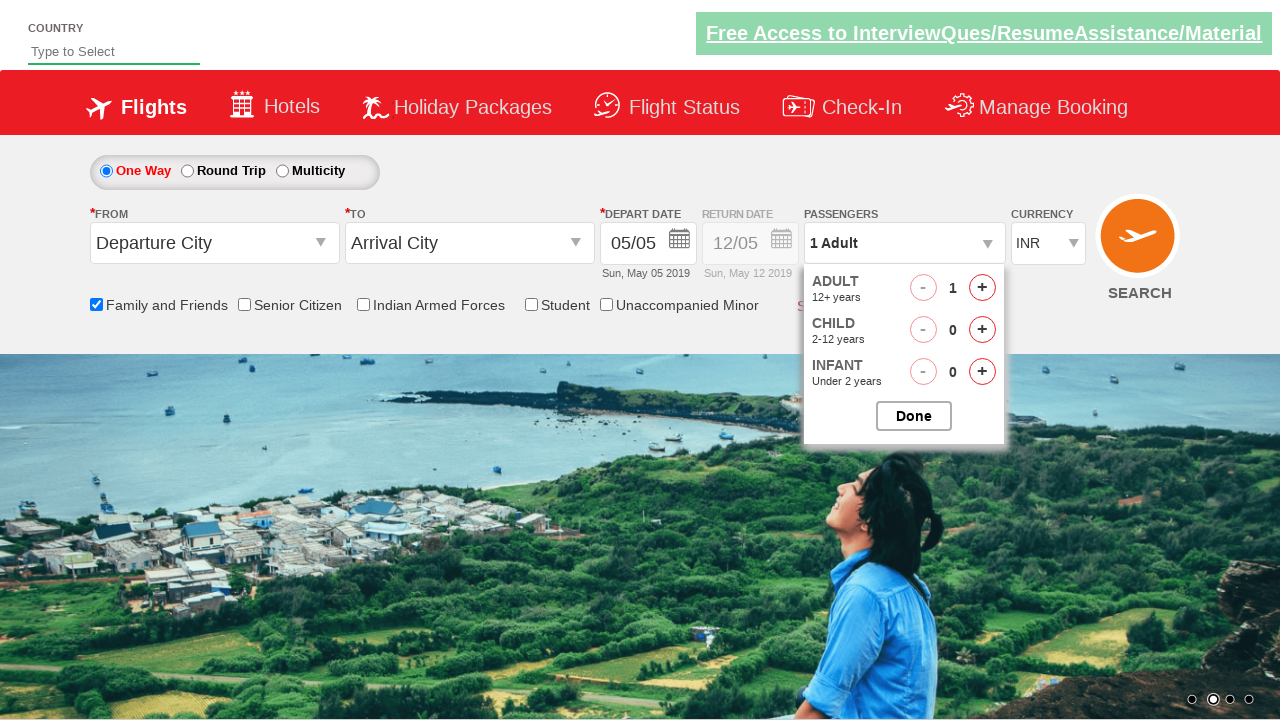

Clicked add adult button (iteration 1 of 4) at (982, 288) on #hrefIncAdt
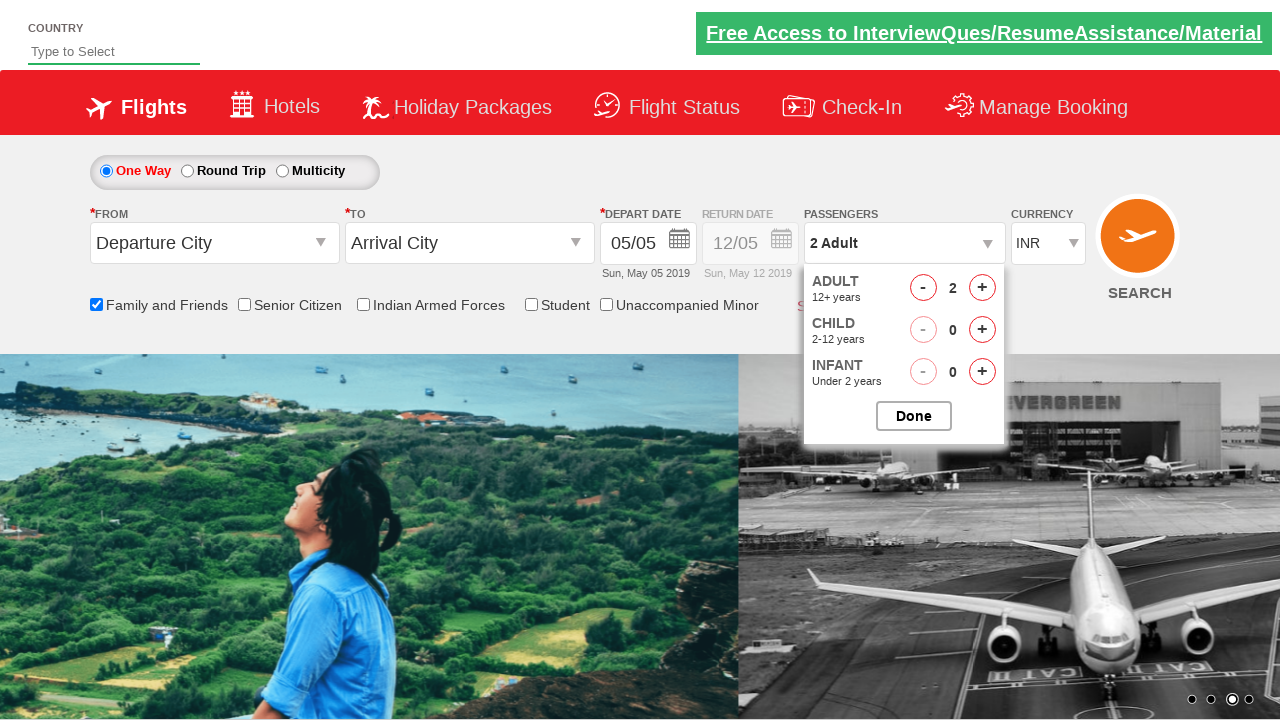

Clicked add adult button (iteration 2 of 4) at (982, 288) on #hrefIncAdt
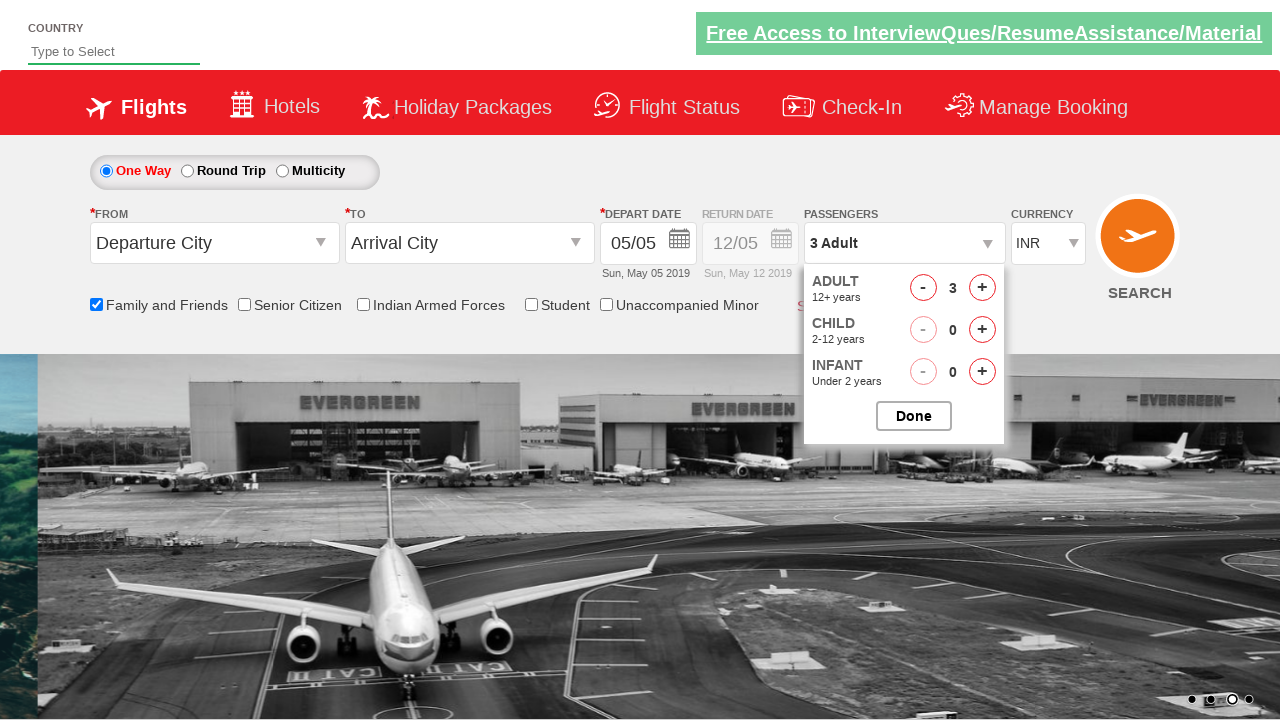

Clicked add adult button (iteration 3 of 4) at (982, 288) on #hrefIncAdt
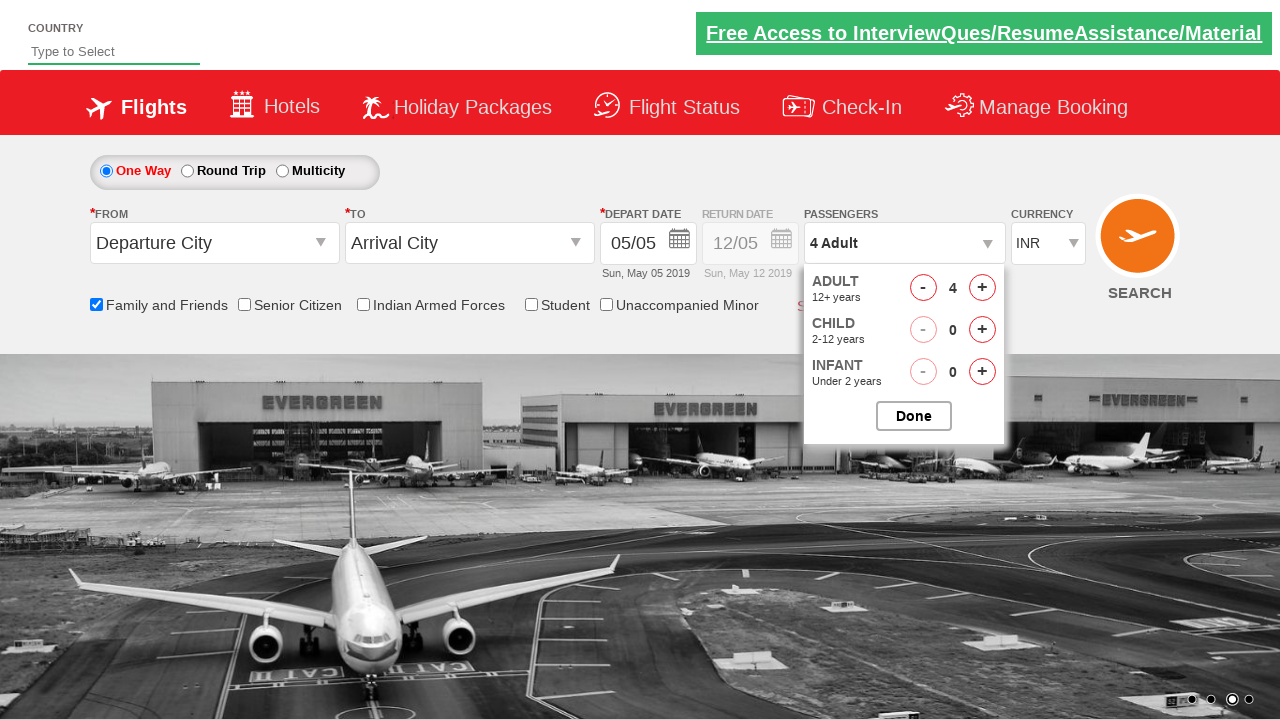

Clicked add adult button (iteration 4 of 4) at (982, 288) on #hrefIncAdt
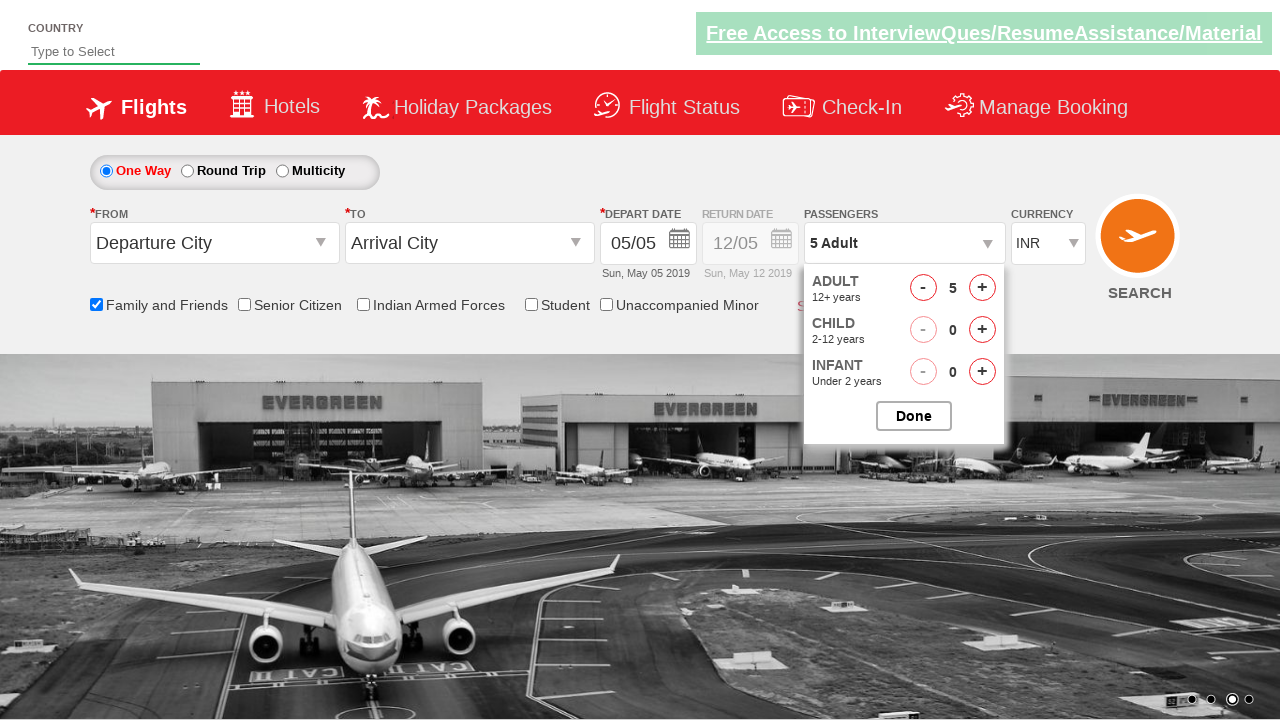

Closed passenger selection dropdown at (914, 416) on #btnclosepaxoption
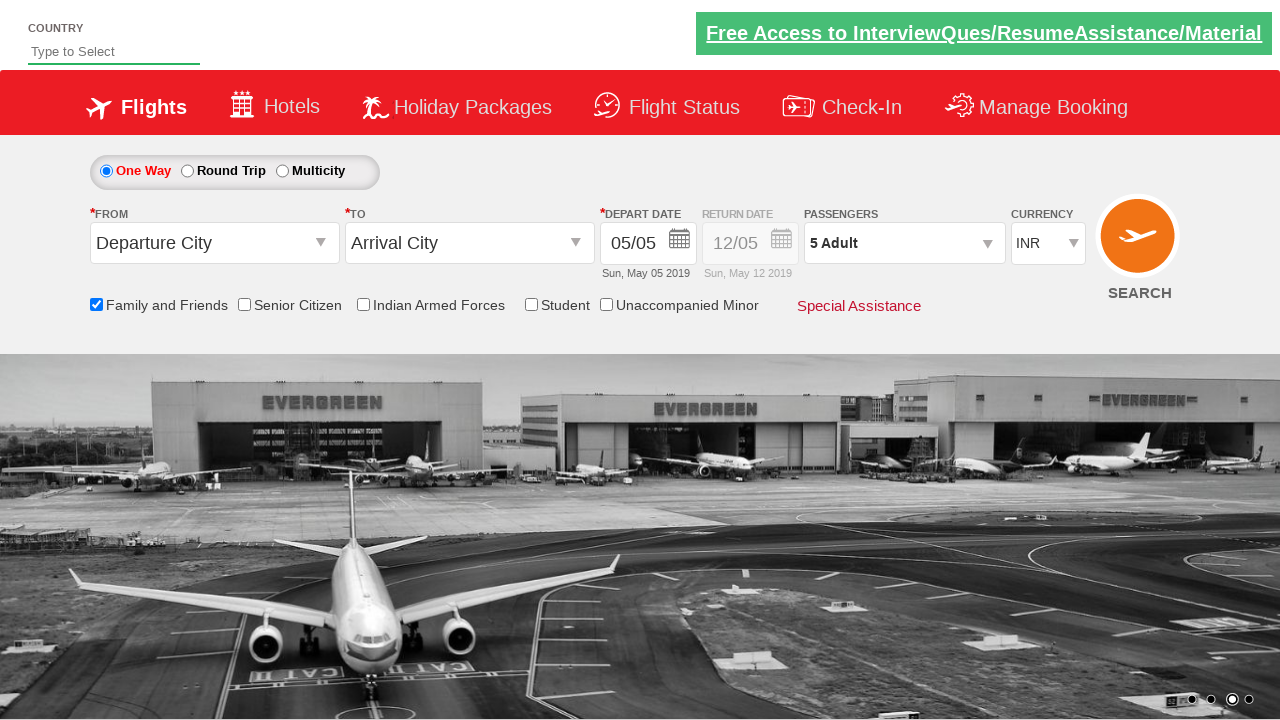

Retrieved updated passenger info: 5 Adult
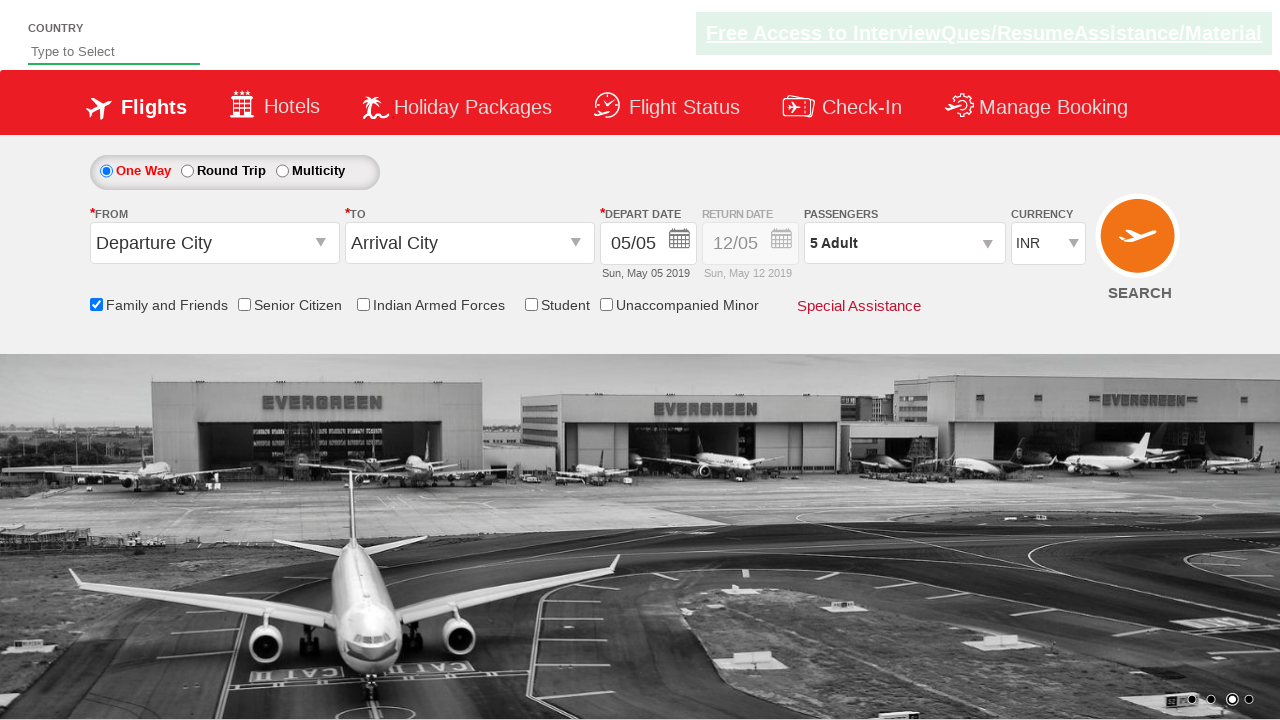

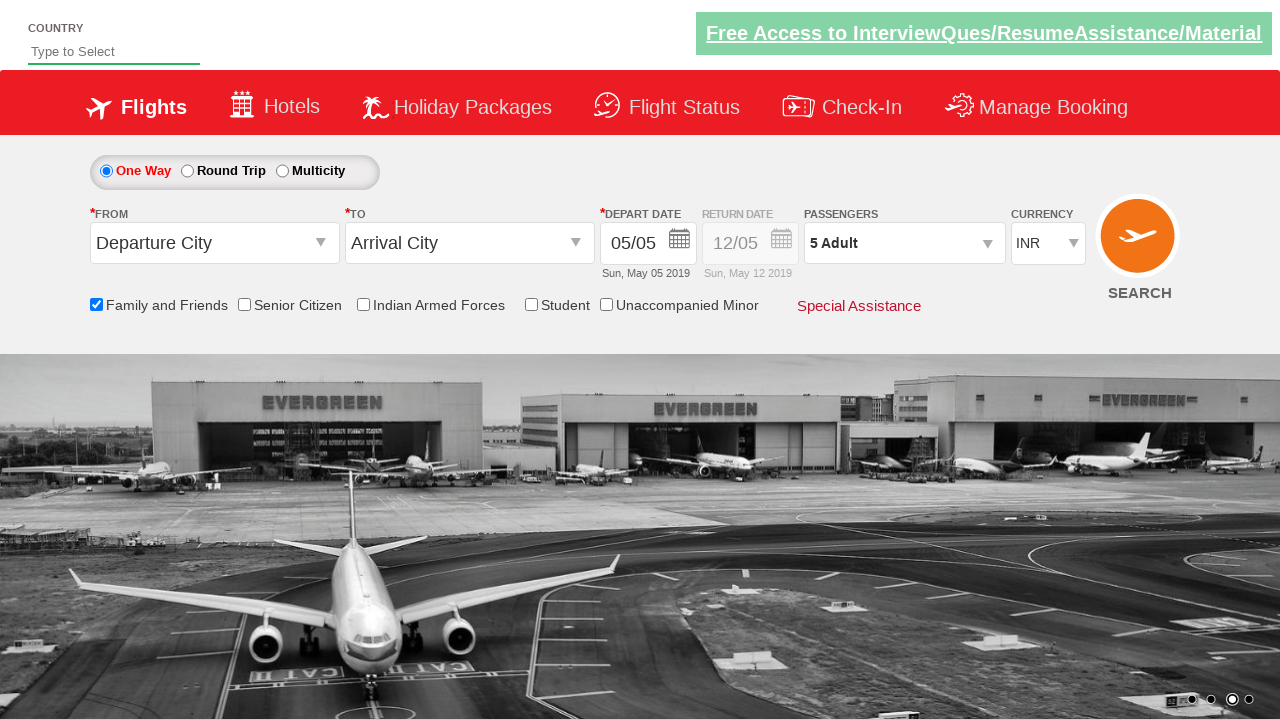